Tests hover functionality by hovering over three images and verifying that corresponding user names are displayed

Starting URL: https://practice.cydeo.com/hovers

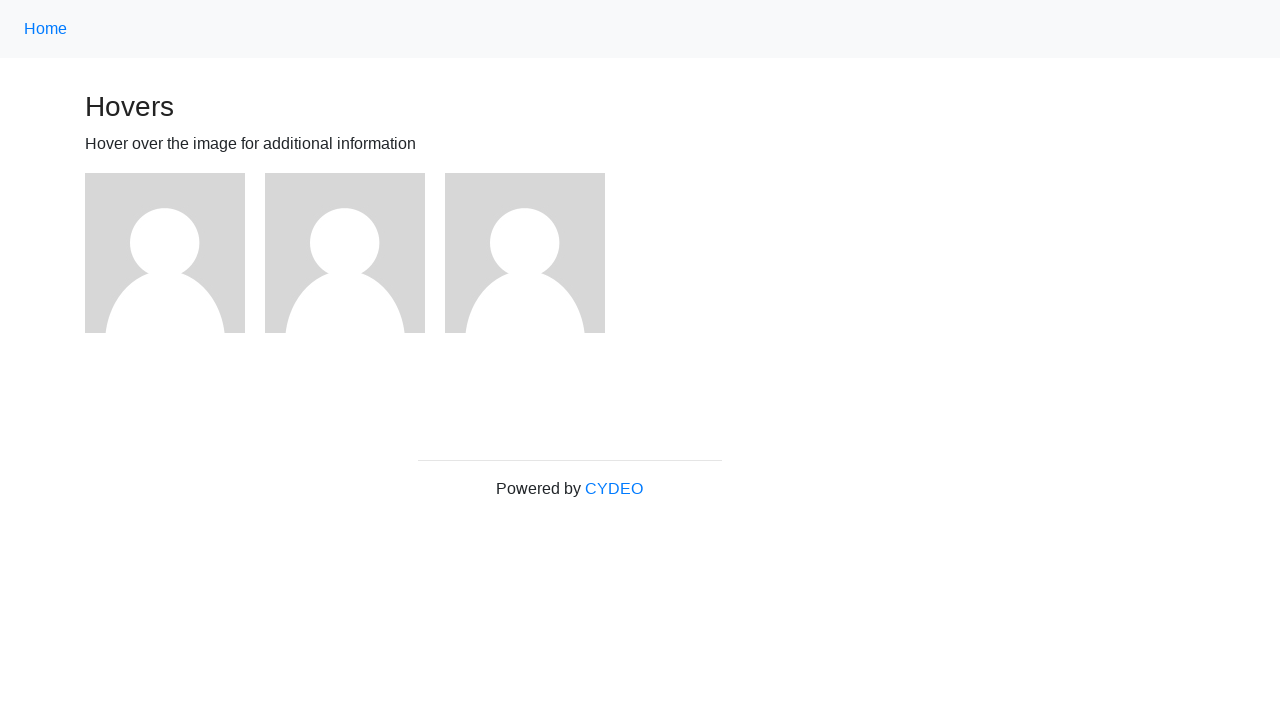

Located first image element
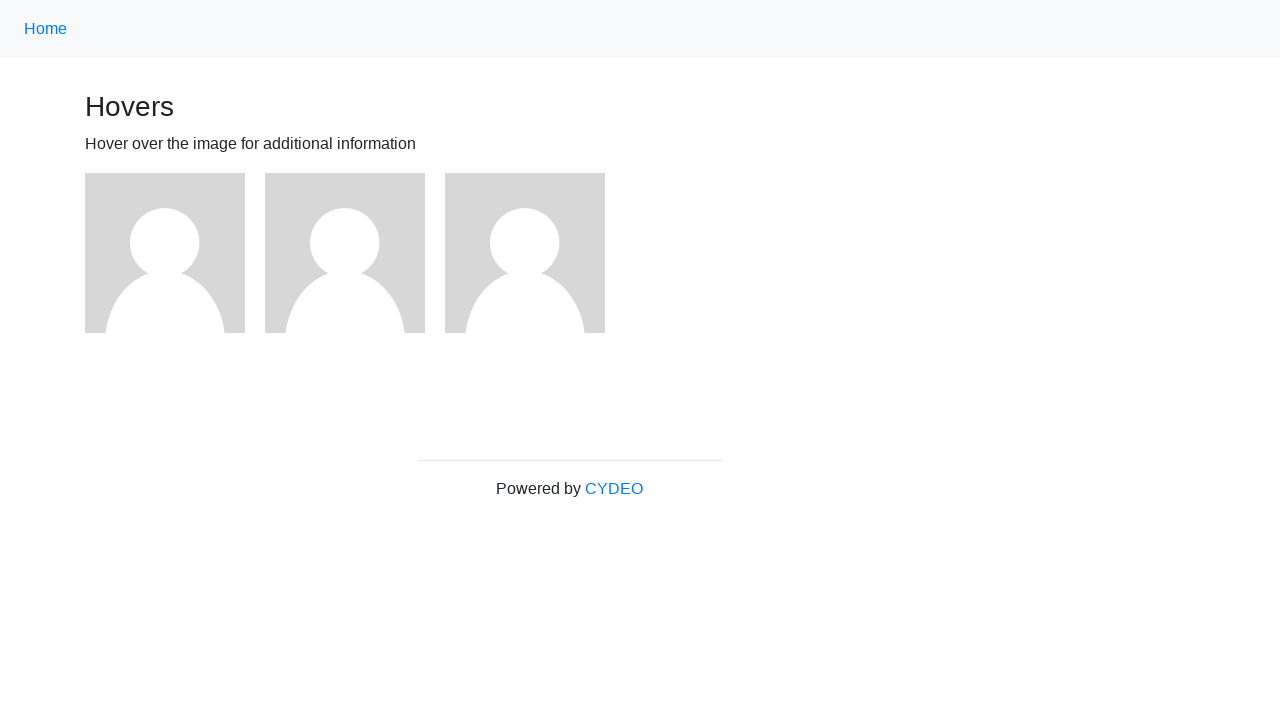

Located second image element
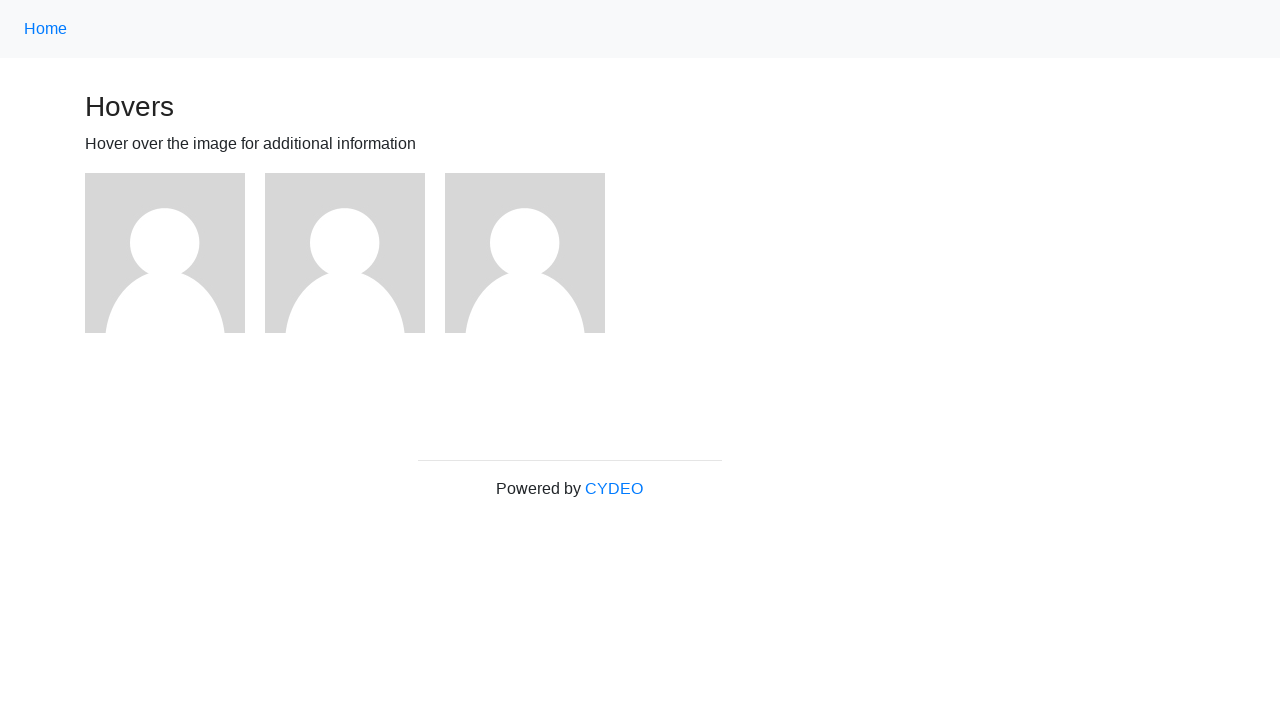

Located third image element
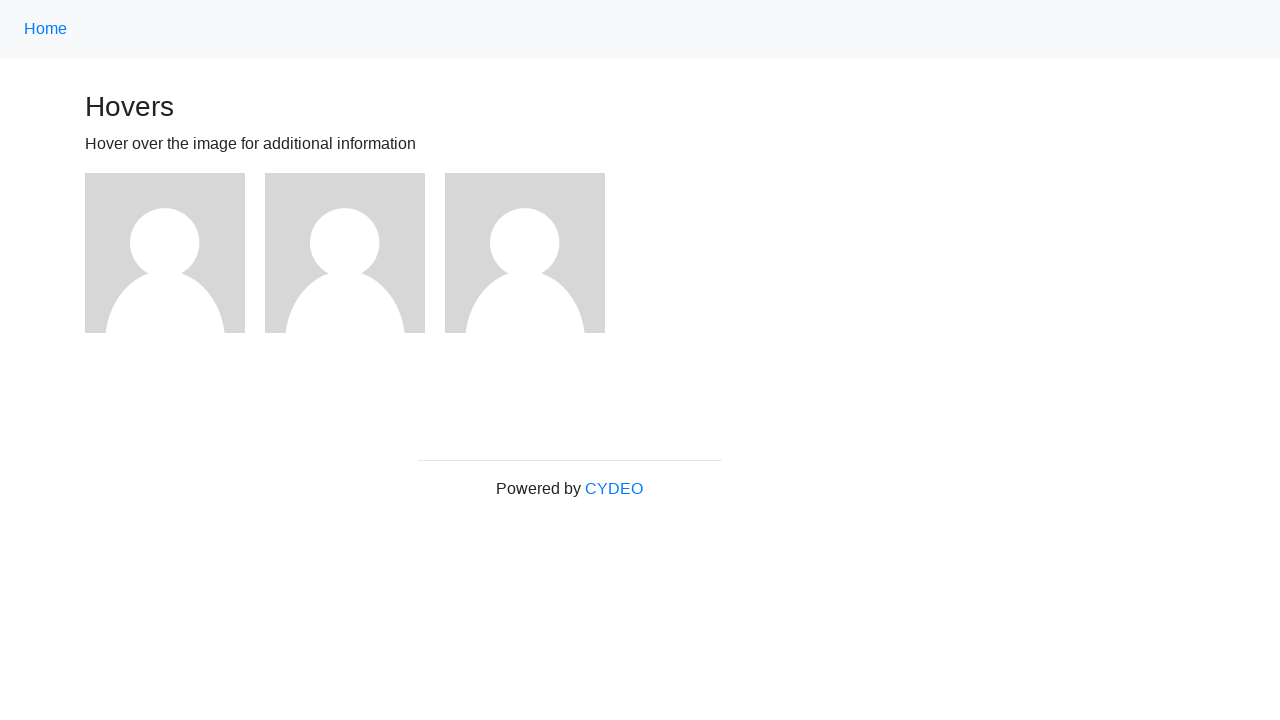

Hovered over first image at (165, 253) on (//img)[1]
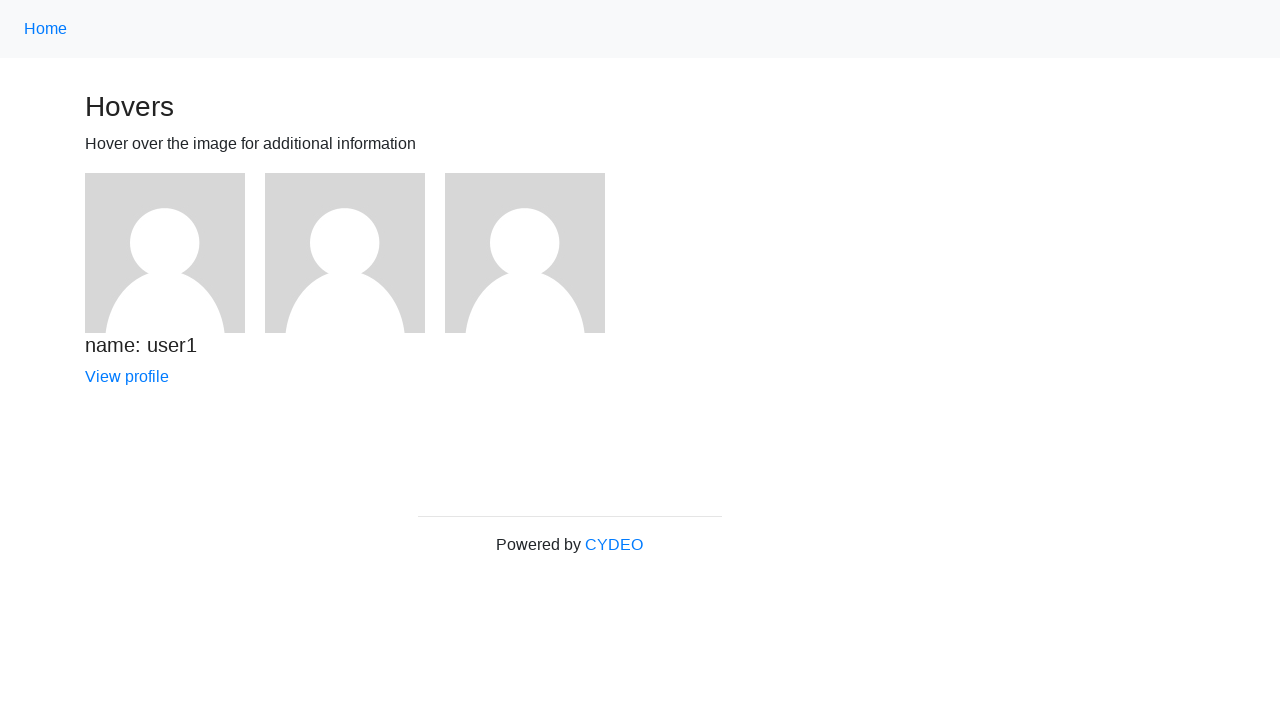

Verified 'name: user1' is displayed
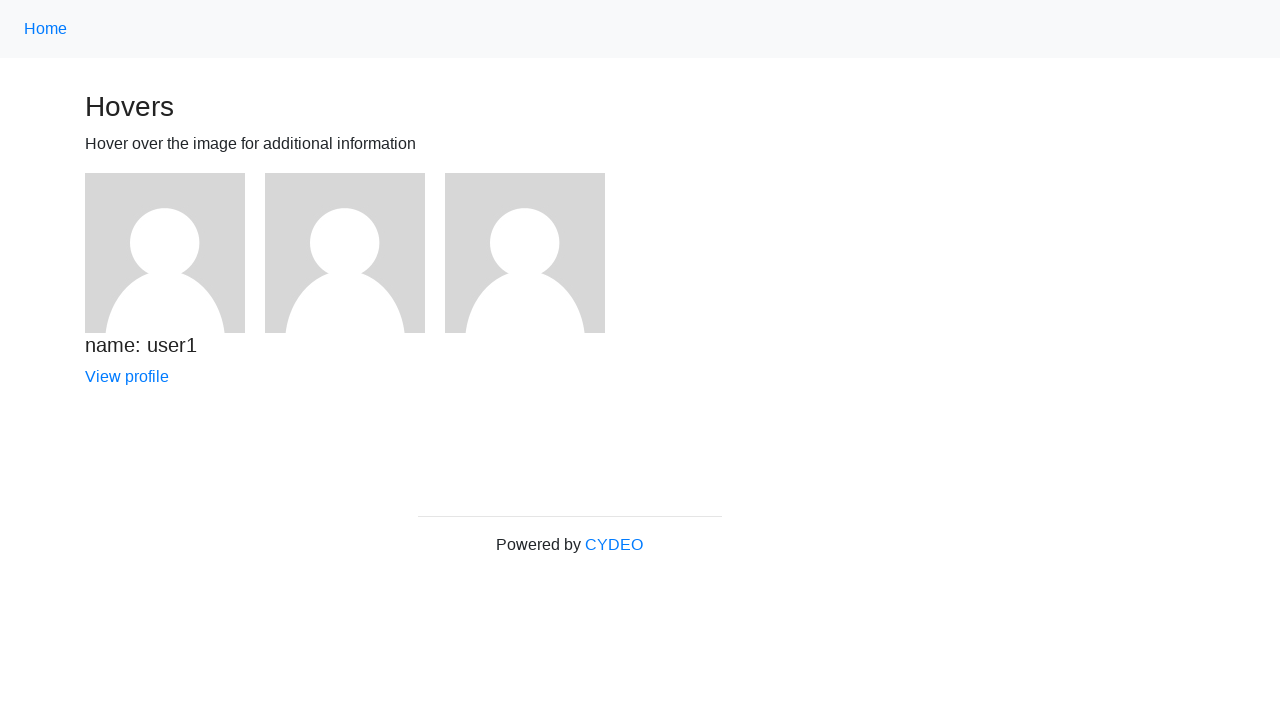

Hovered over second image at (345, 253) on (//img)[2]
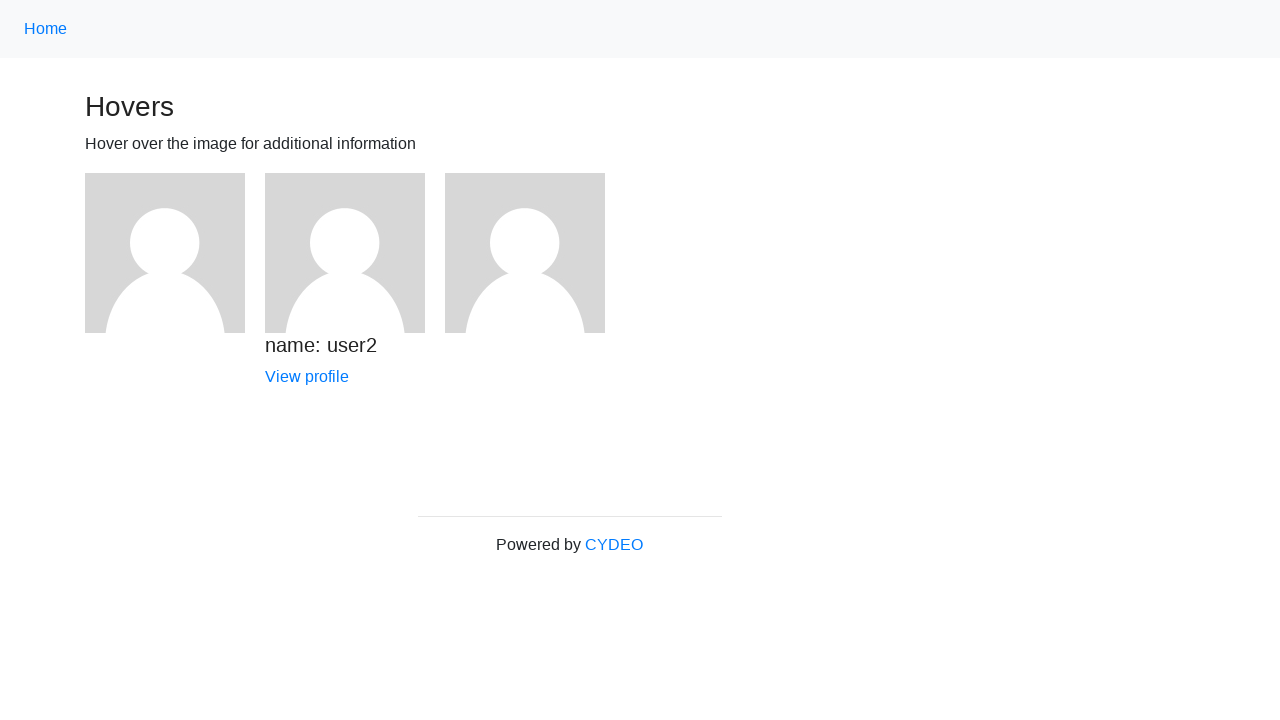

Verified 'name: user2' is displayed
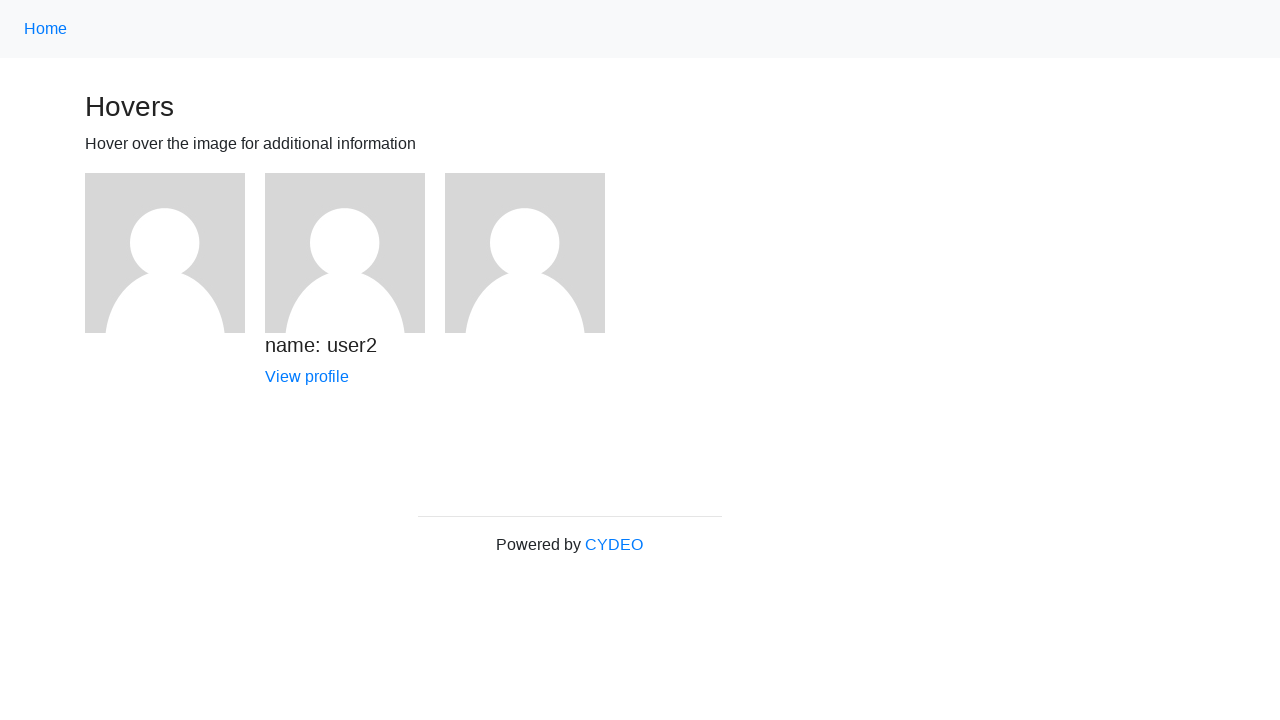

Hovered over third image at (525, 253) on (//img)[3]
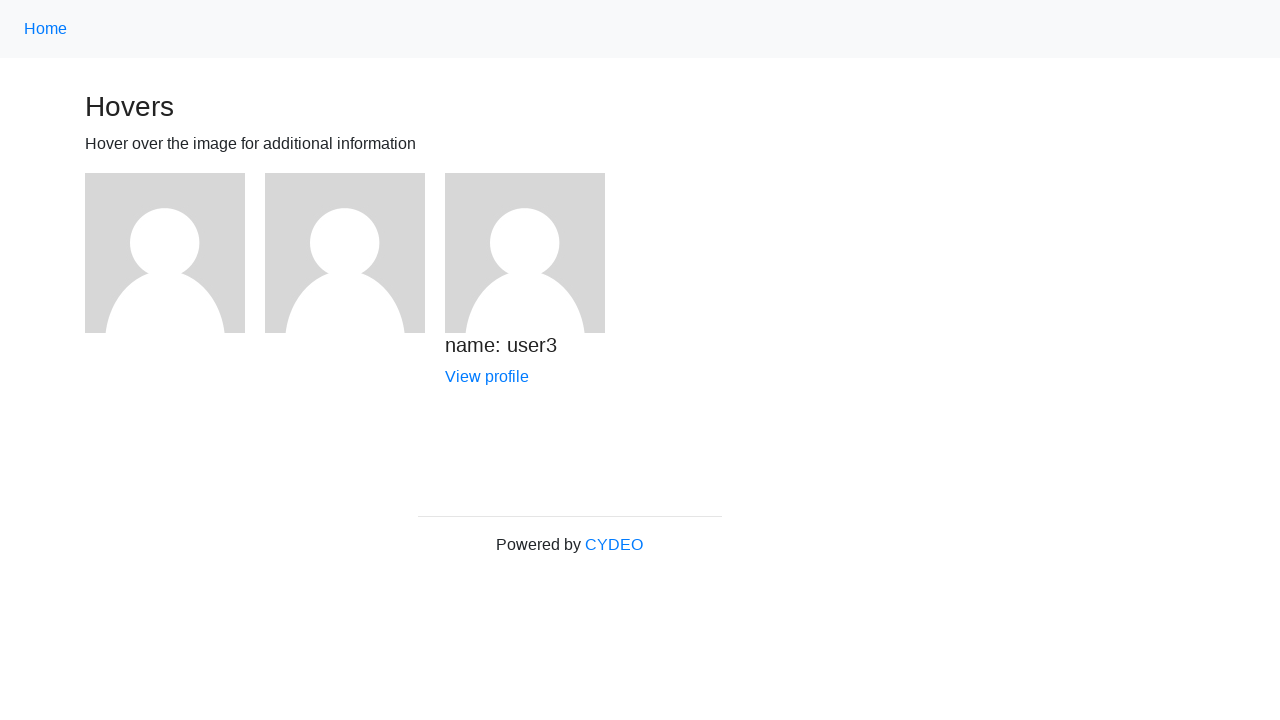

Verified 'name: user3' is displayed
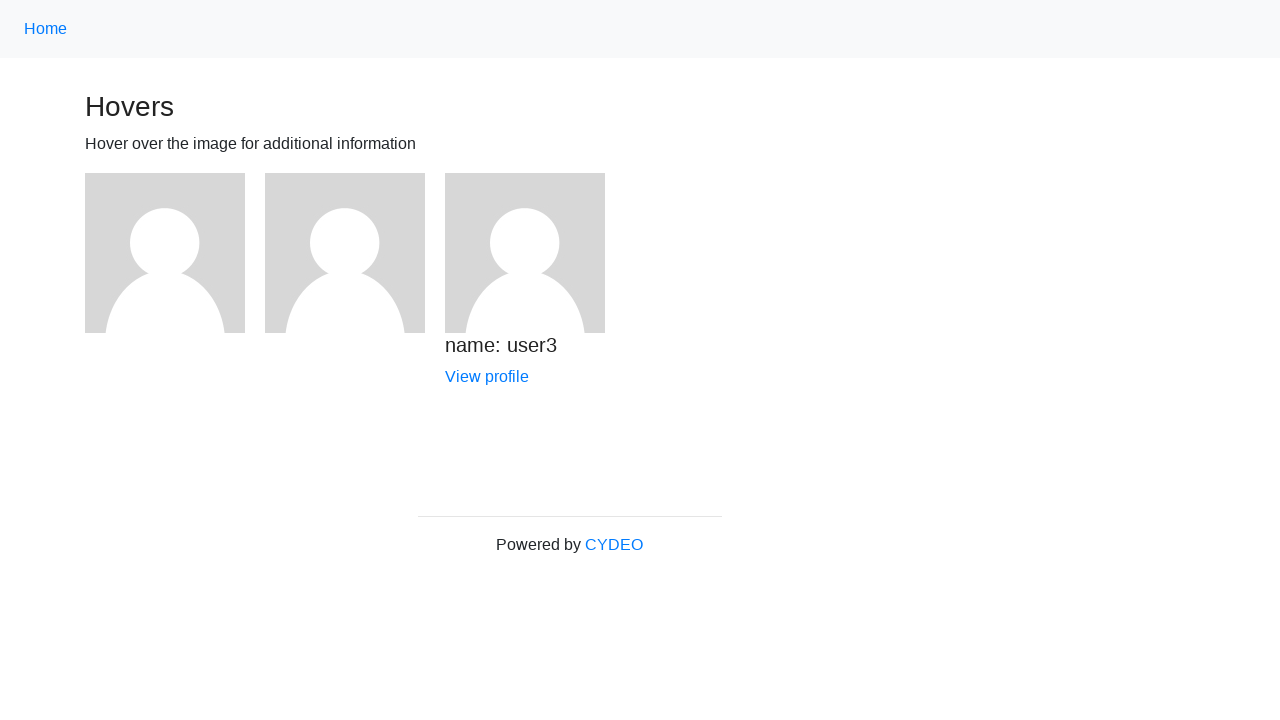

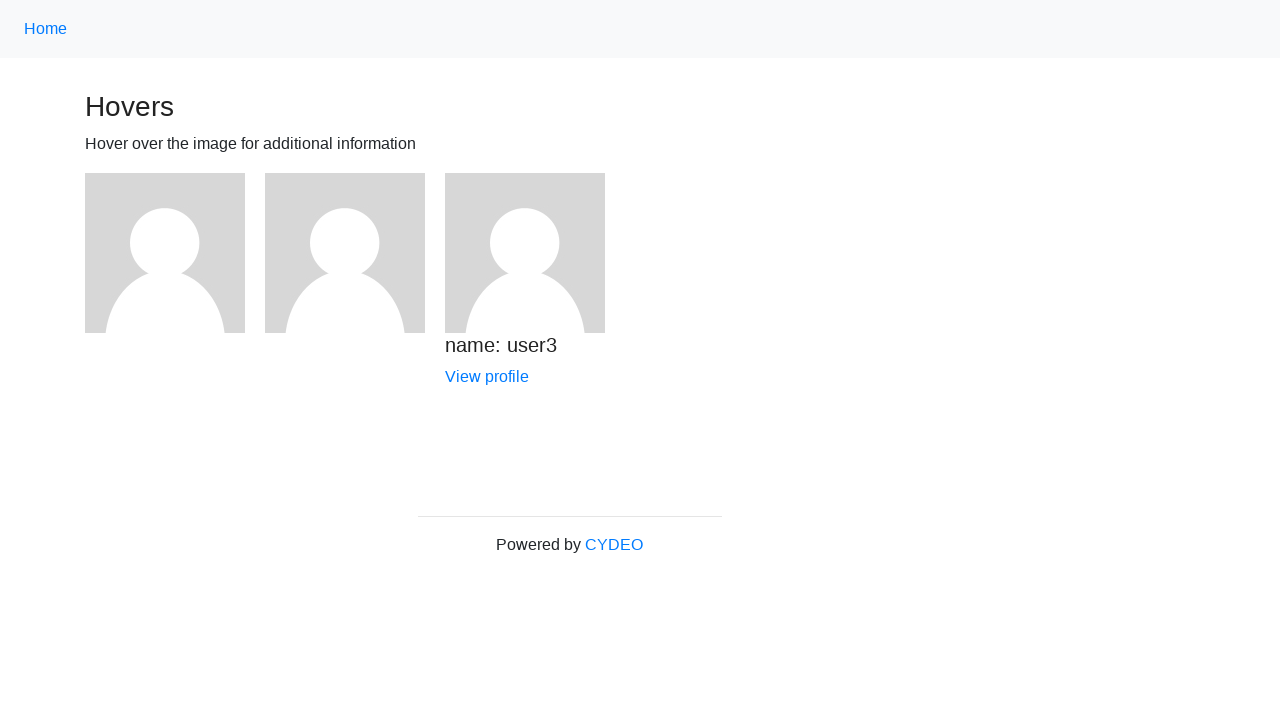